Tests entering text in a JavaScript prompt dialog and verifying the entered value

Starting URL: https://automationfc.github.io/basic-form/index.html

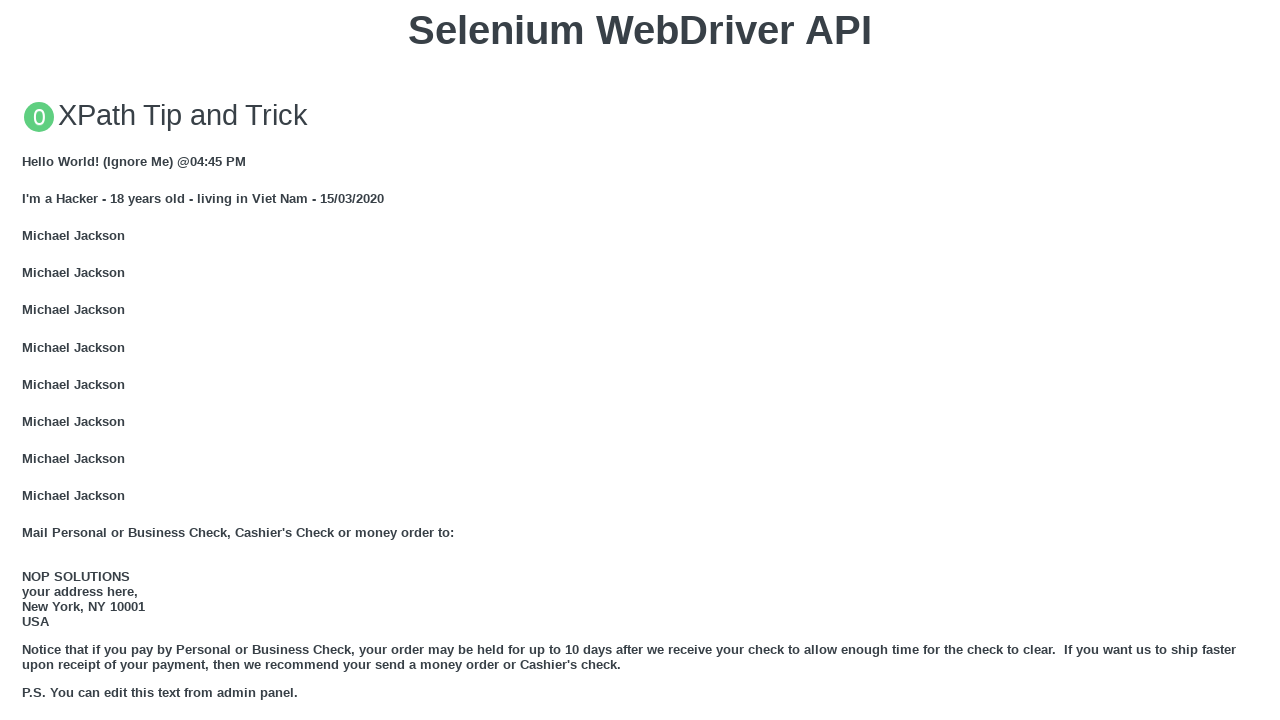

Set up dialog handler to accept prompt with value 'nguyen thanh huong'
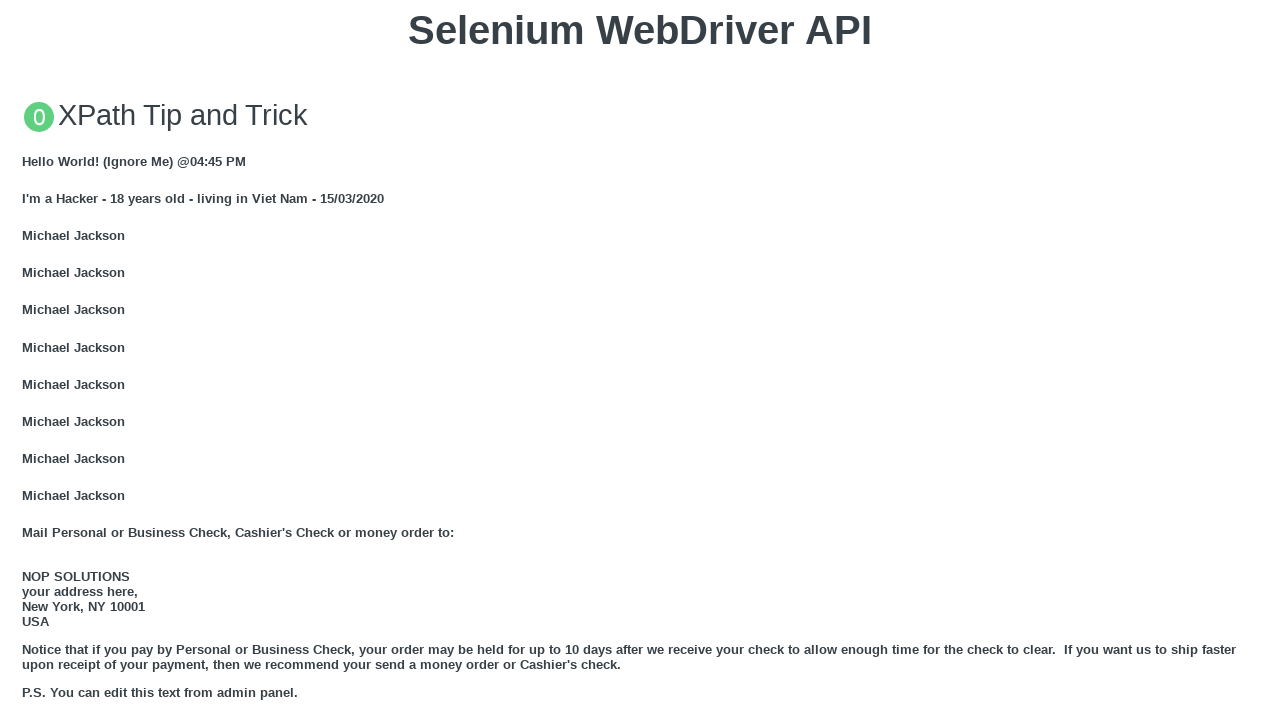

Clicked button to trigger JavaScript prompt dialog at (640, 360) on xpath=//button[text()='Click for JS Prompt']
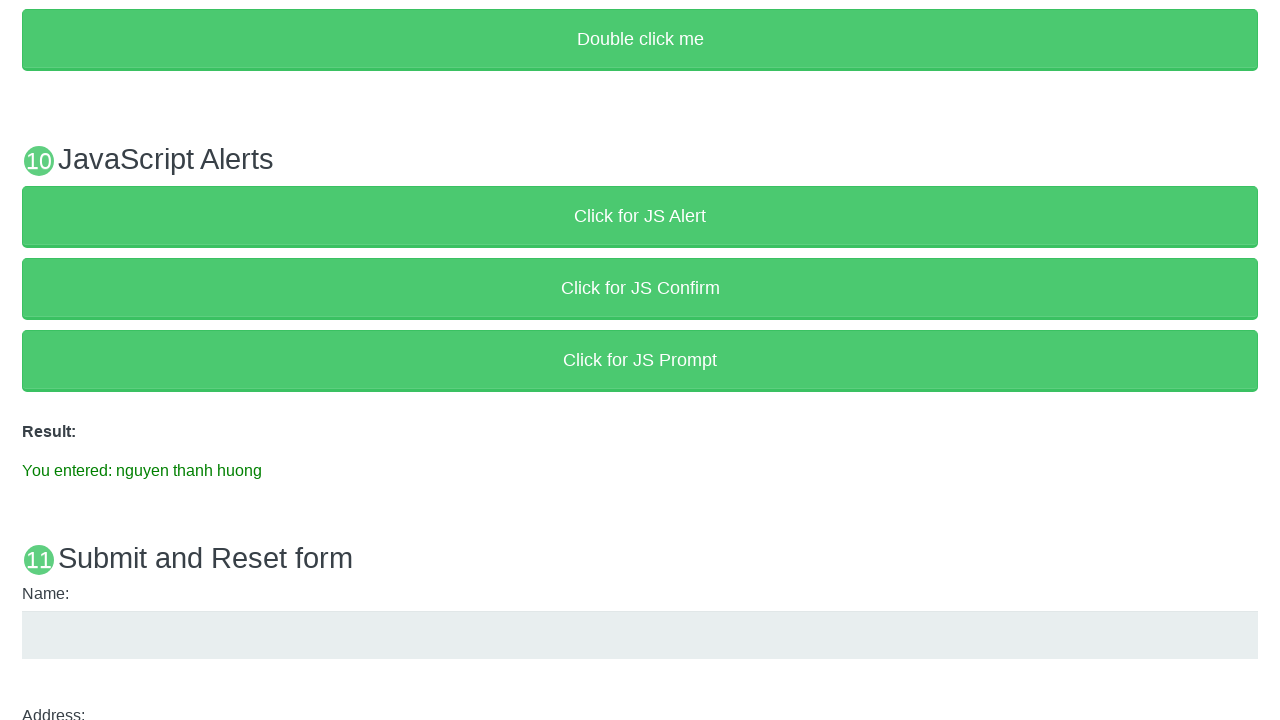

Waited for result element to appear
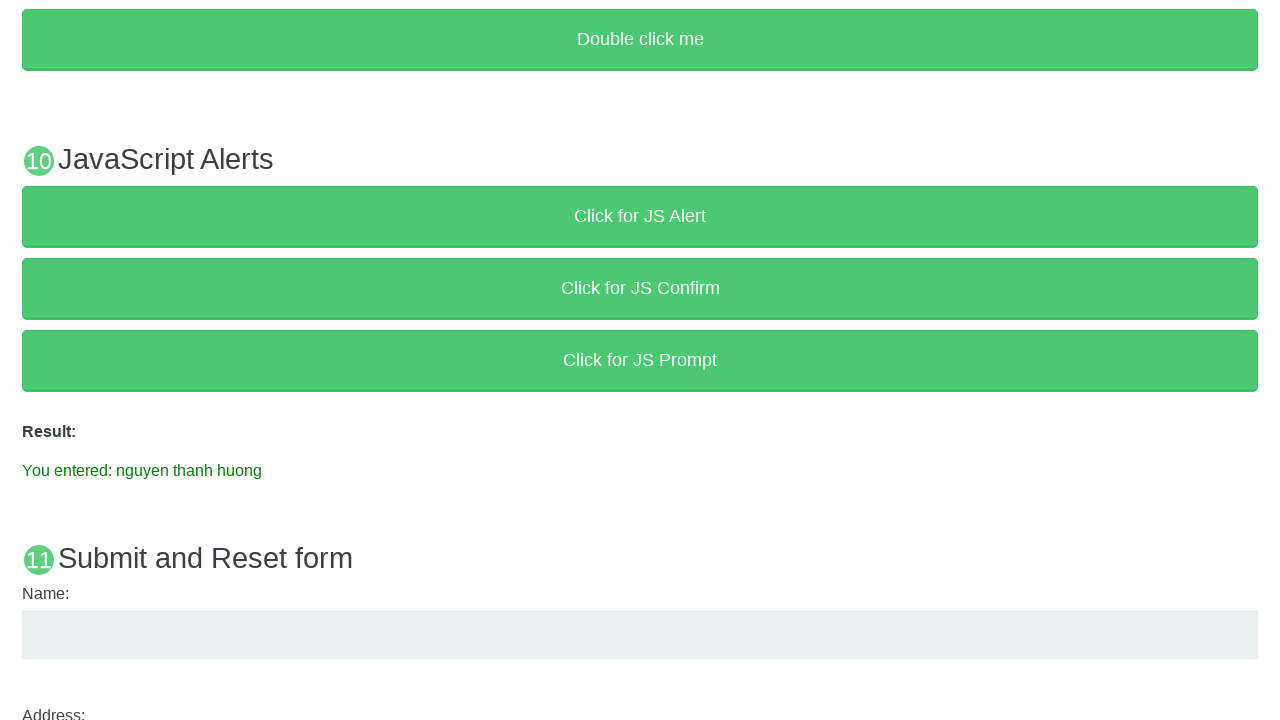

Verified result text contains 'You entered: nguyen thanh huong'
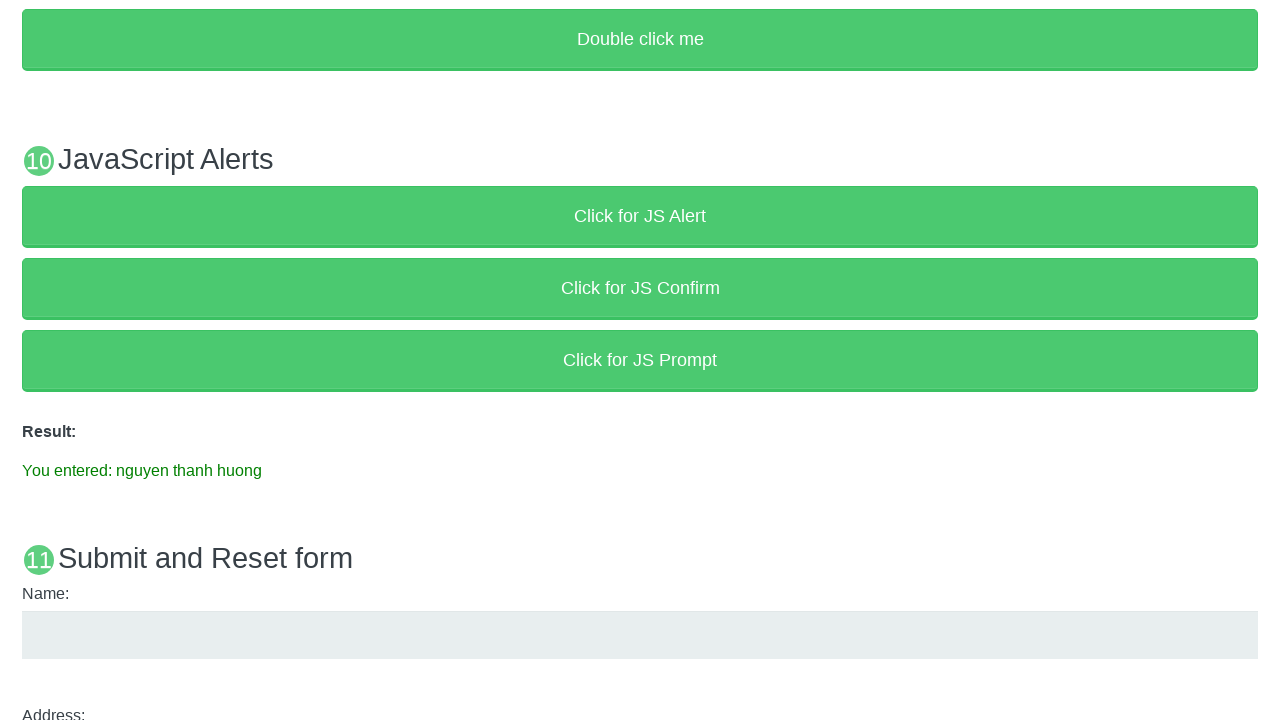

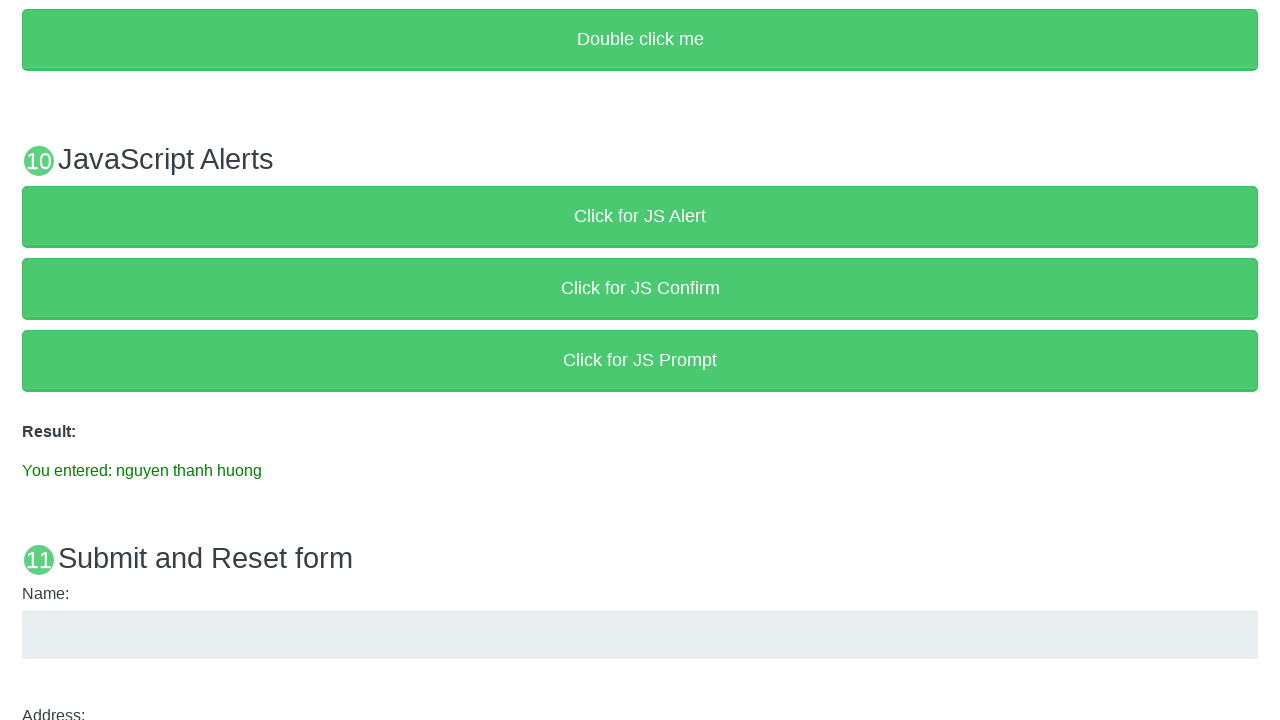